Navigates to vTiger CRM demo page and locates the Sign in button to get its coordinates

Starting URL: https://demo.vtiger.com/vtigercrm/index.php

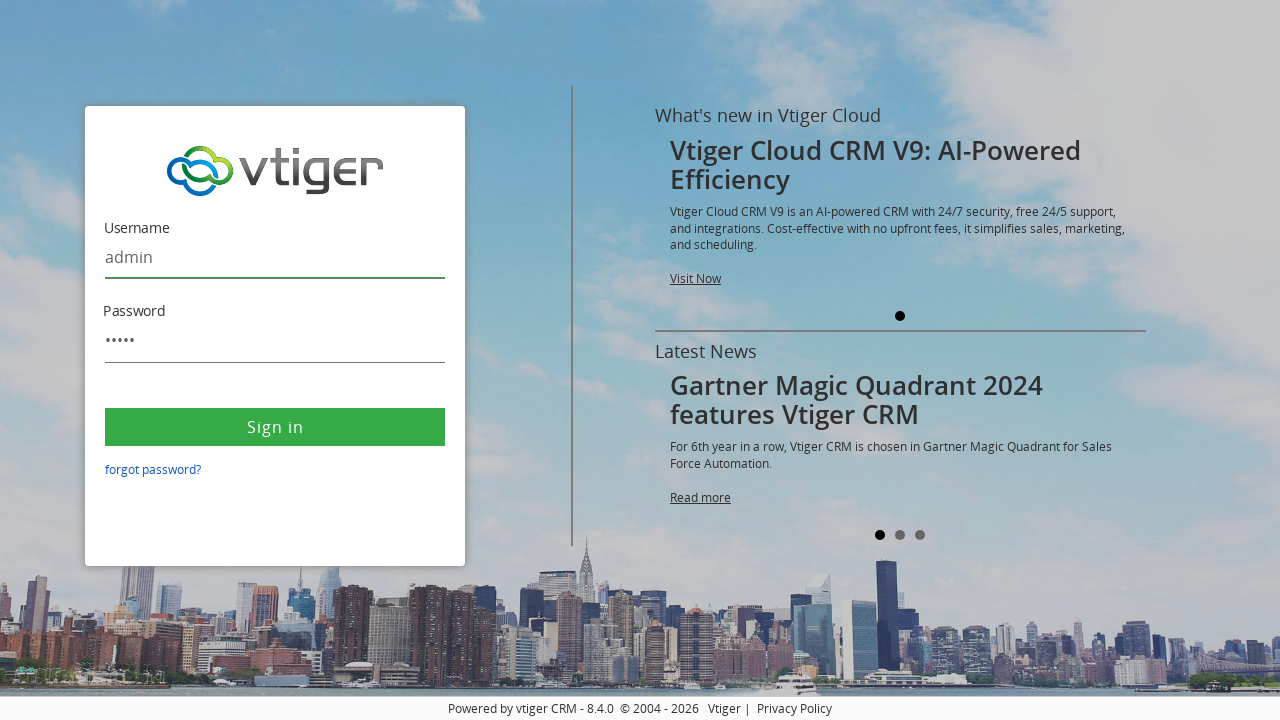

Waited for Sign in button to be visible
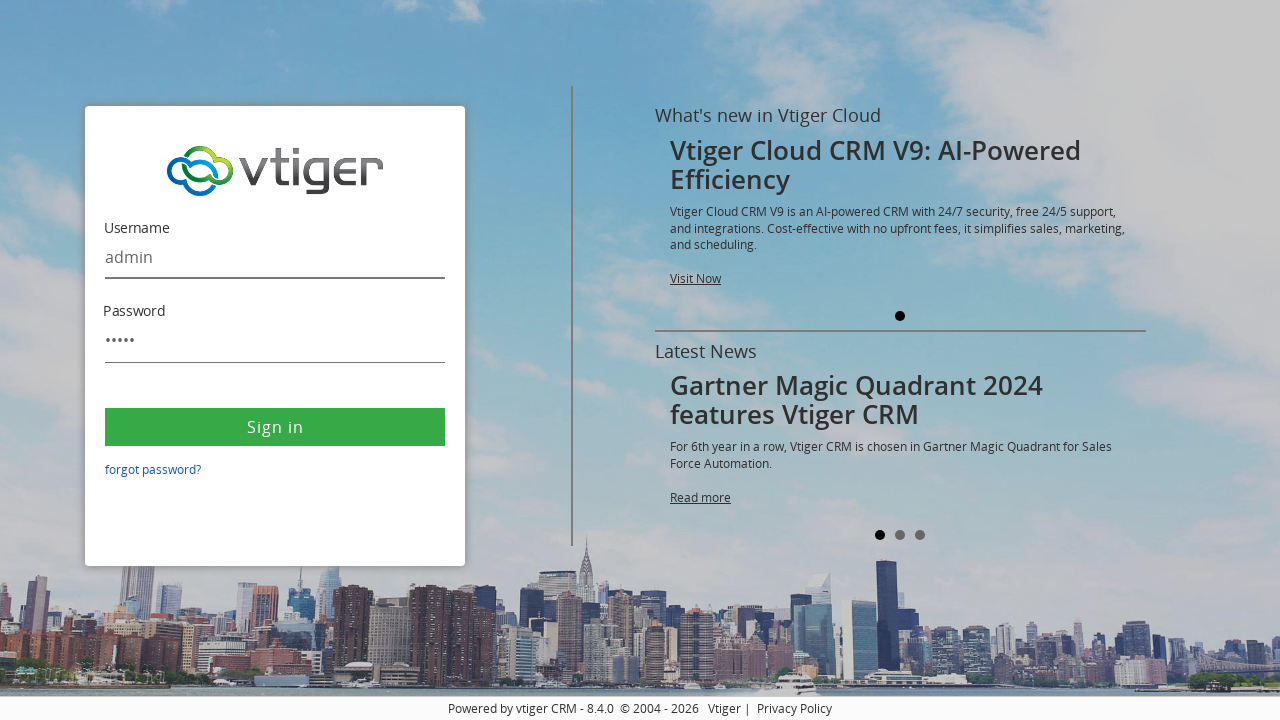

Located Sign in button element
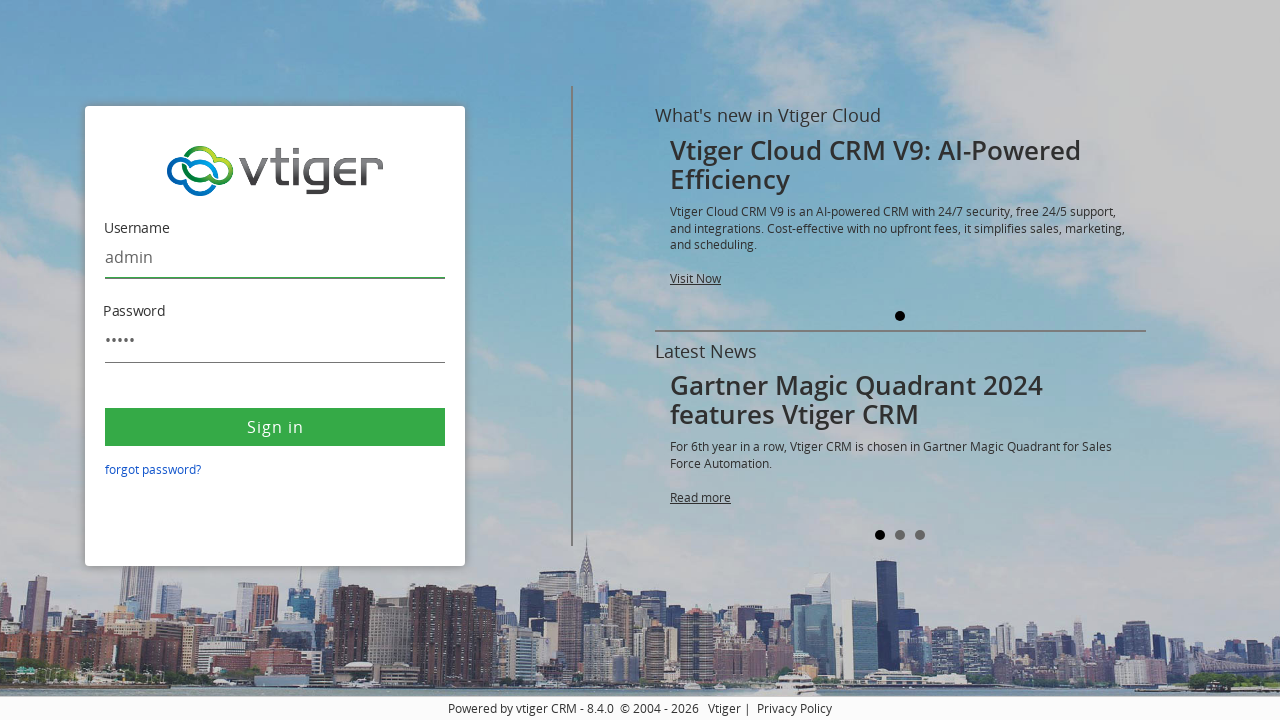

Retrieved bounding box of Sign in button
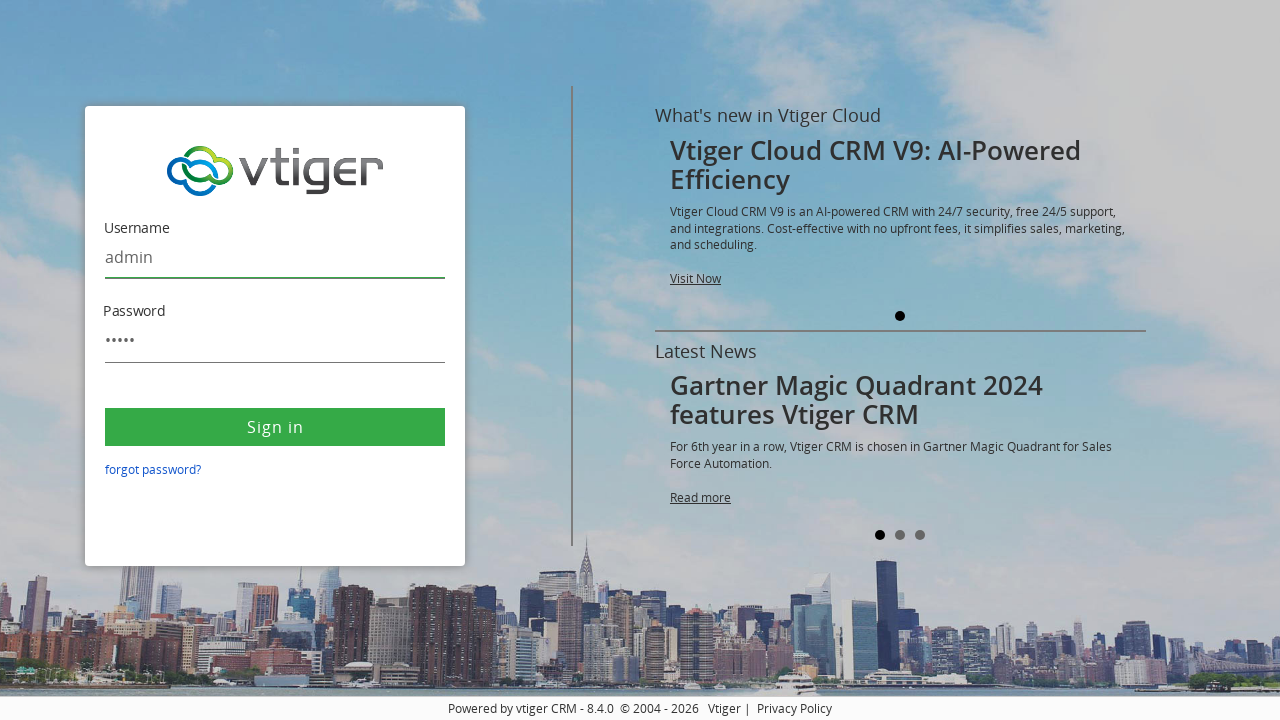

Sign in button coordinates - X: 105.40625, Y: 407.578125
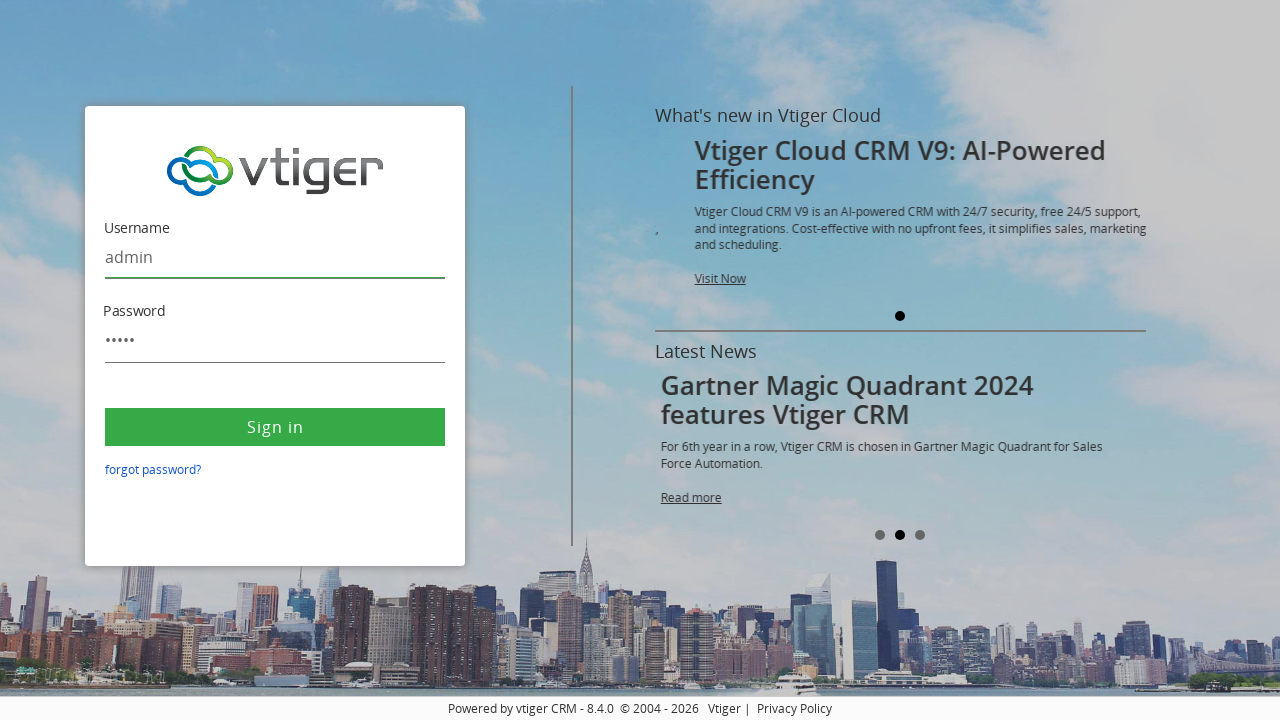

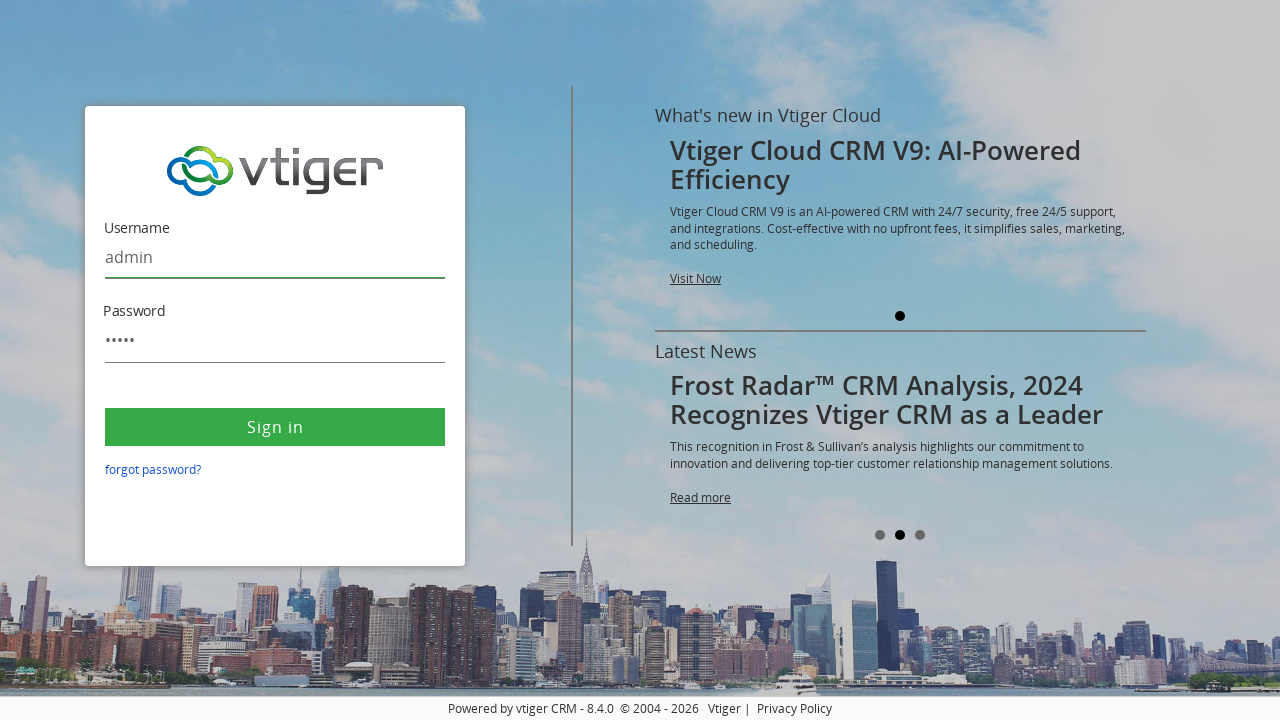